Navigates to Flipkart notification preferences page and verifies the URL is correct

Starting URL: https://www.flipkart.com/communication-preferences/push?t=all

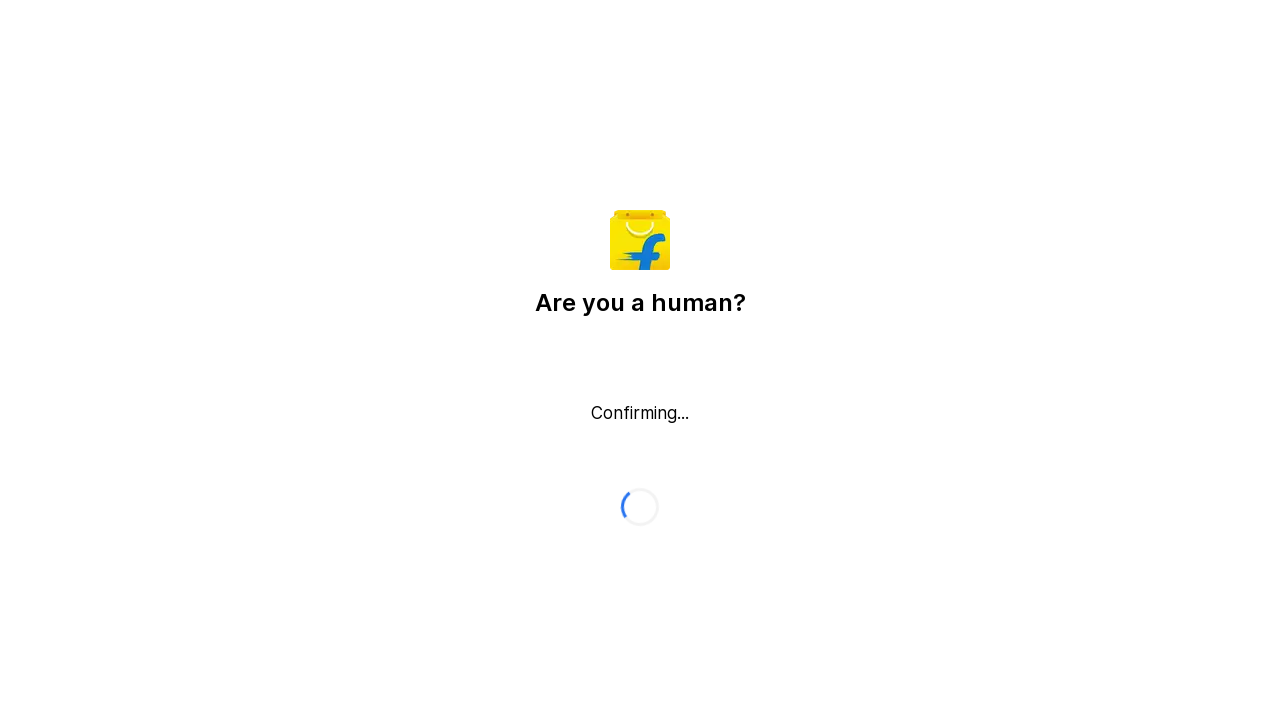

Waited for page DOM to fully load
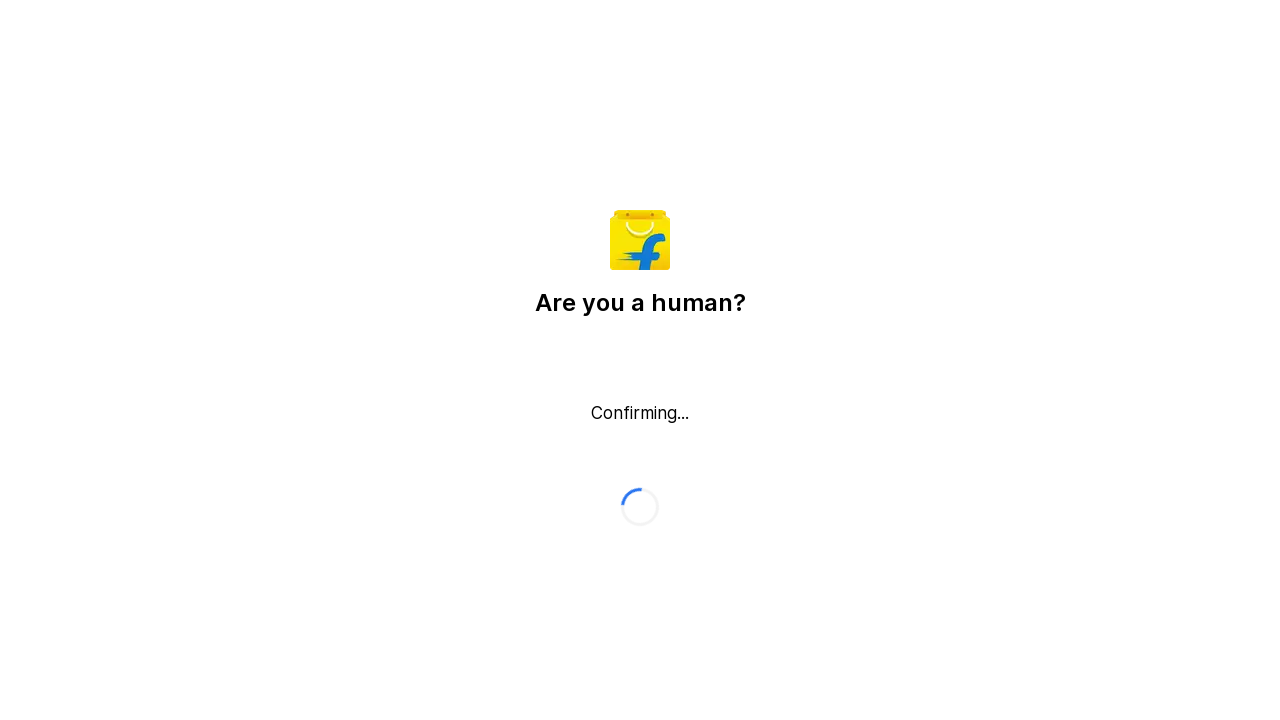

Verified URL contains 'communication-preferences/push'
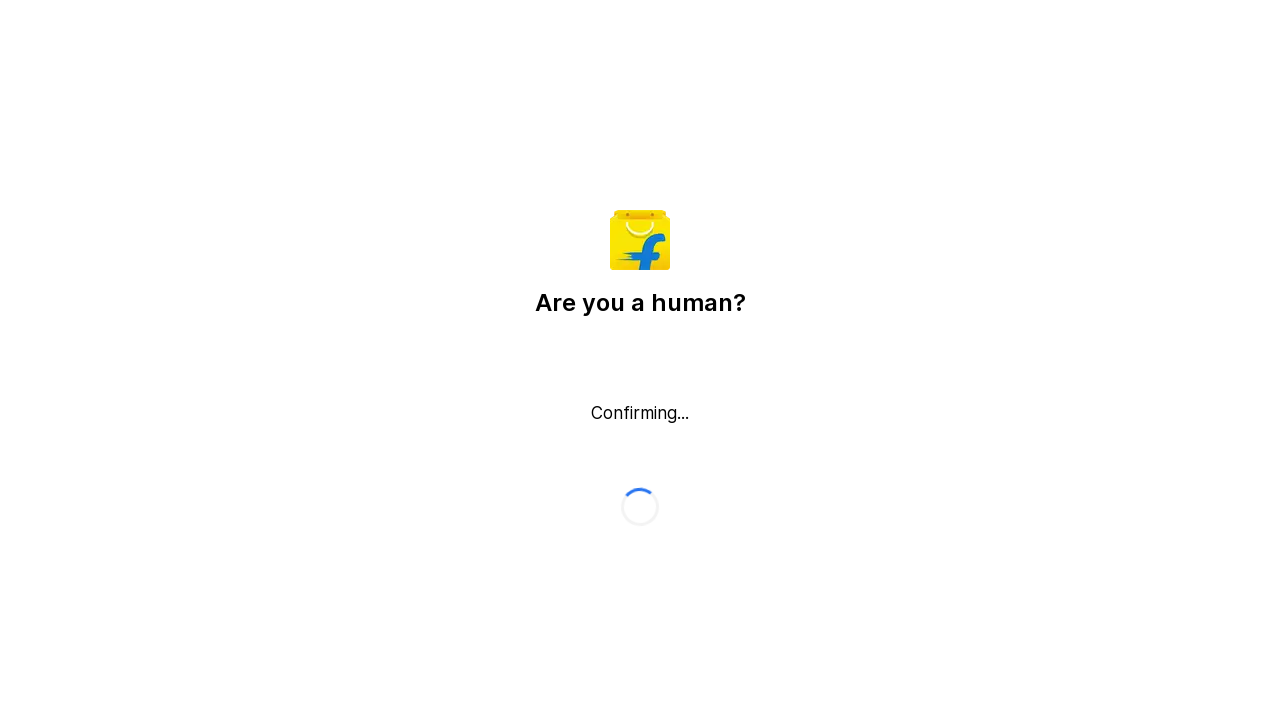

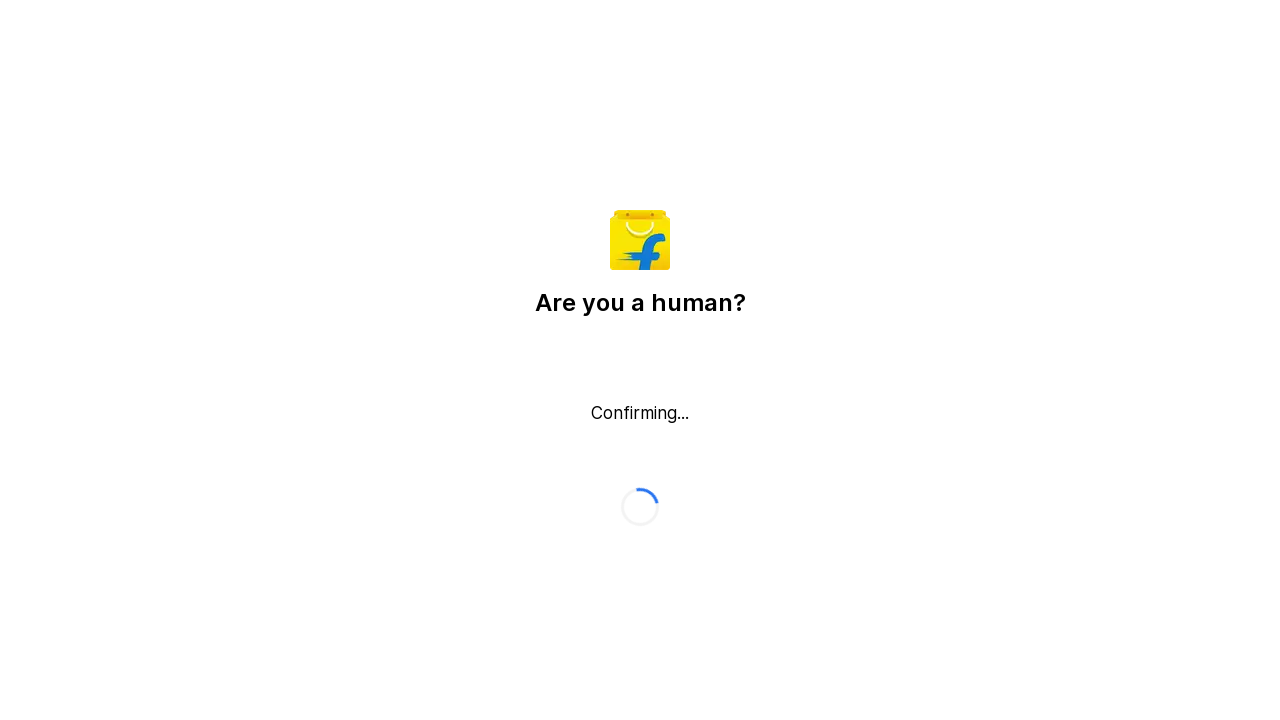